Tests dropdown selection functionality on DemoQA by selecting options using index, value, and visible text methods, then validating each selection is correctly applied.

Starting URL: https://demoqa.com/select-menu

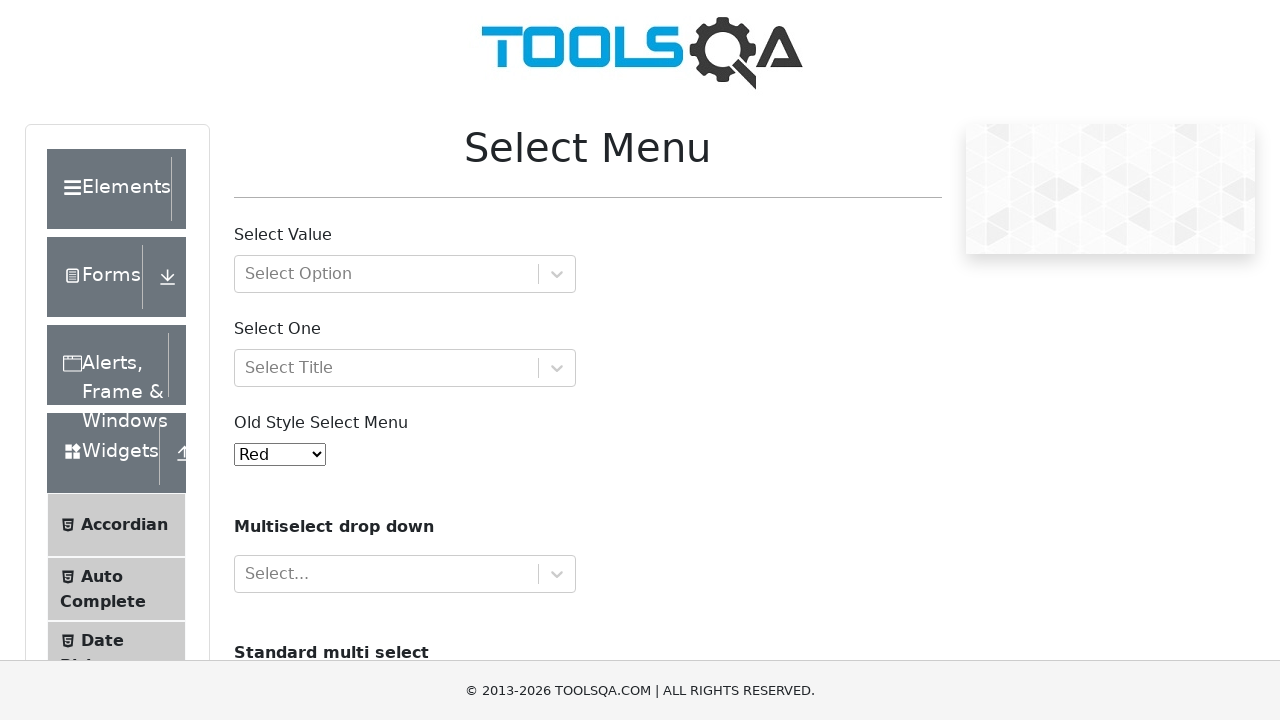

Selected Yellow option by index 3 from old style select menu on select#oldSelectMenu
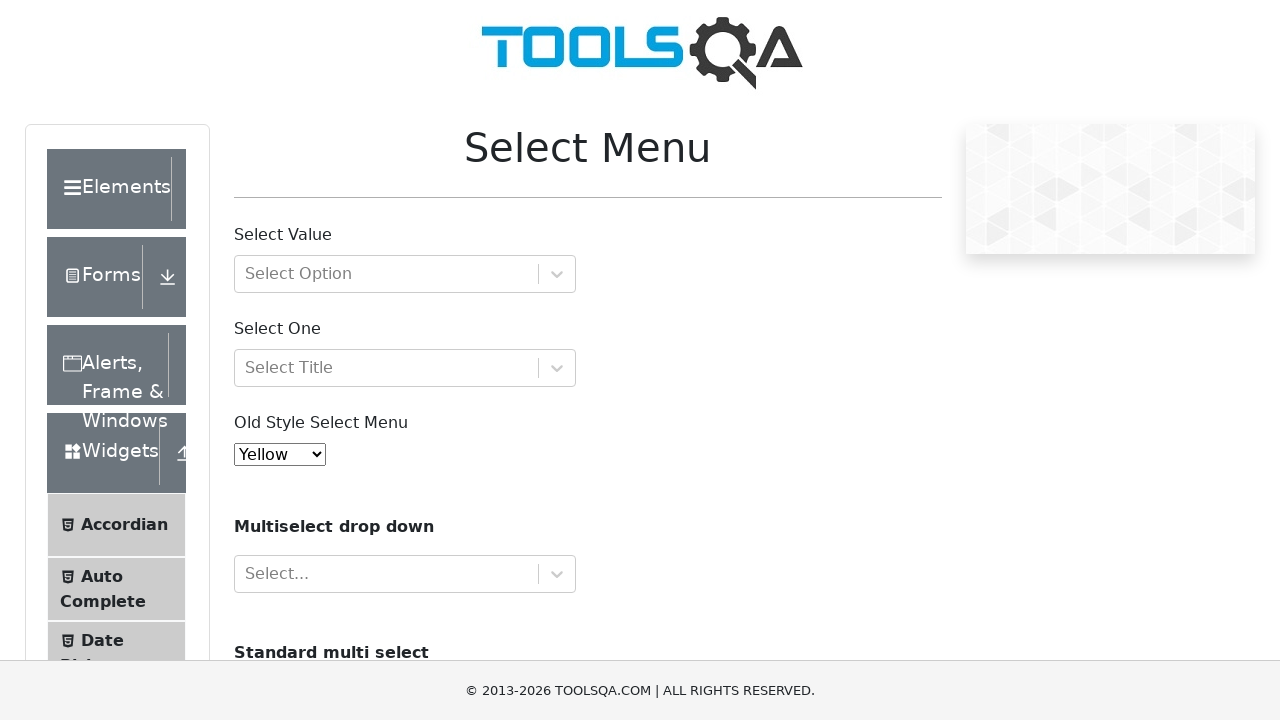

Retrieved selected value from dropdown
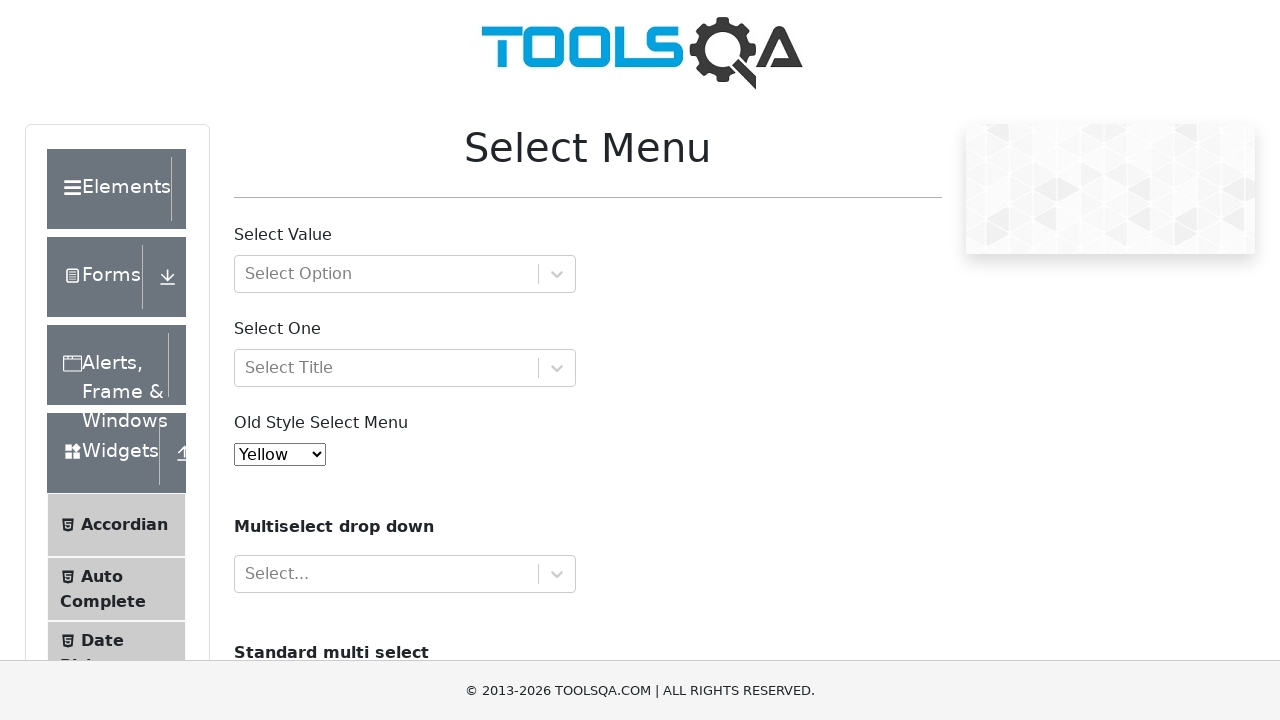

Verified Yellow option is correctly selected by index
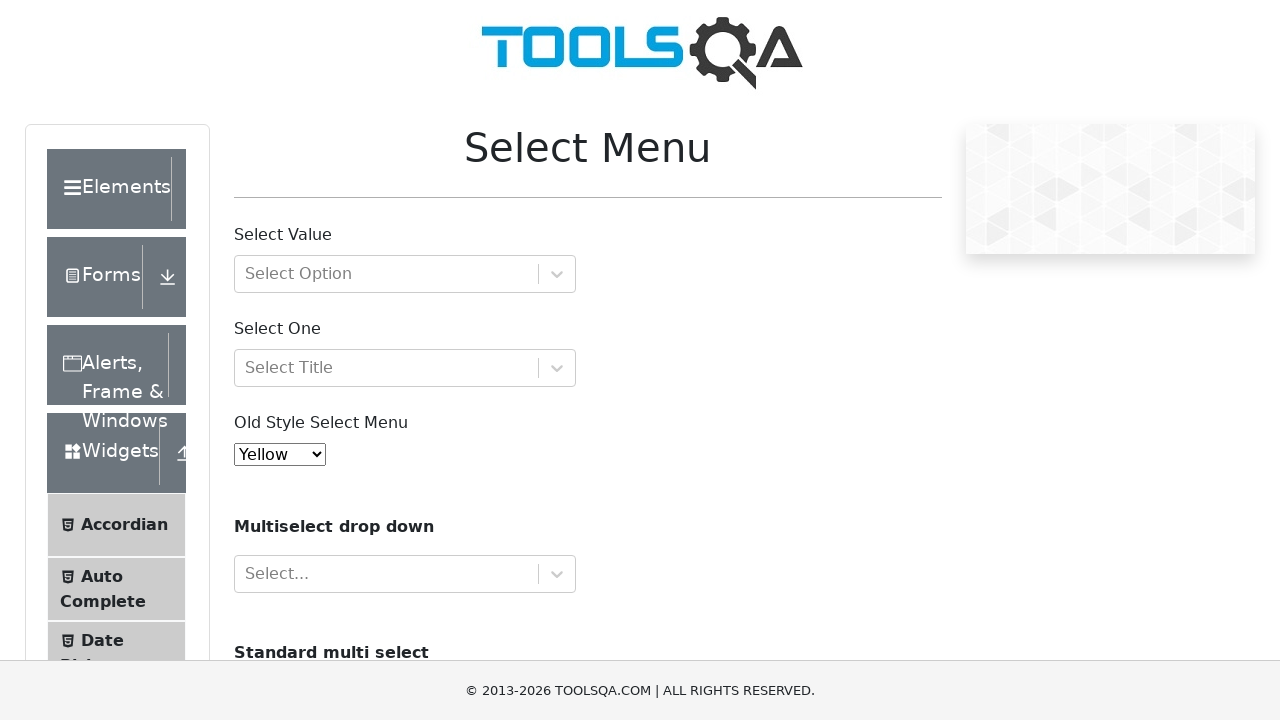

Selected Red option by value 'red' from dropdown on select#oldSelectMenu
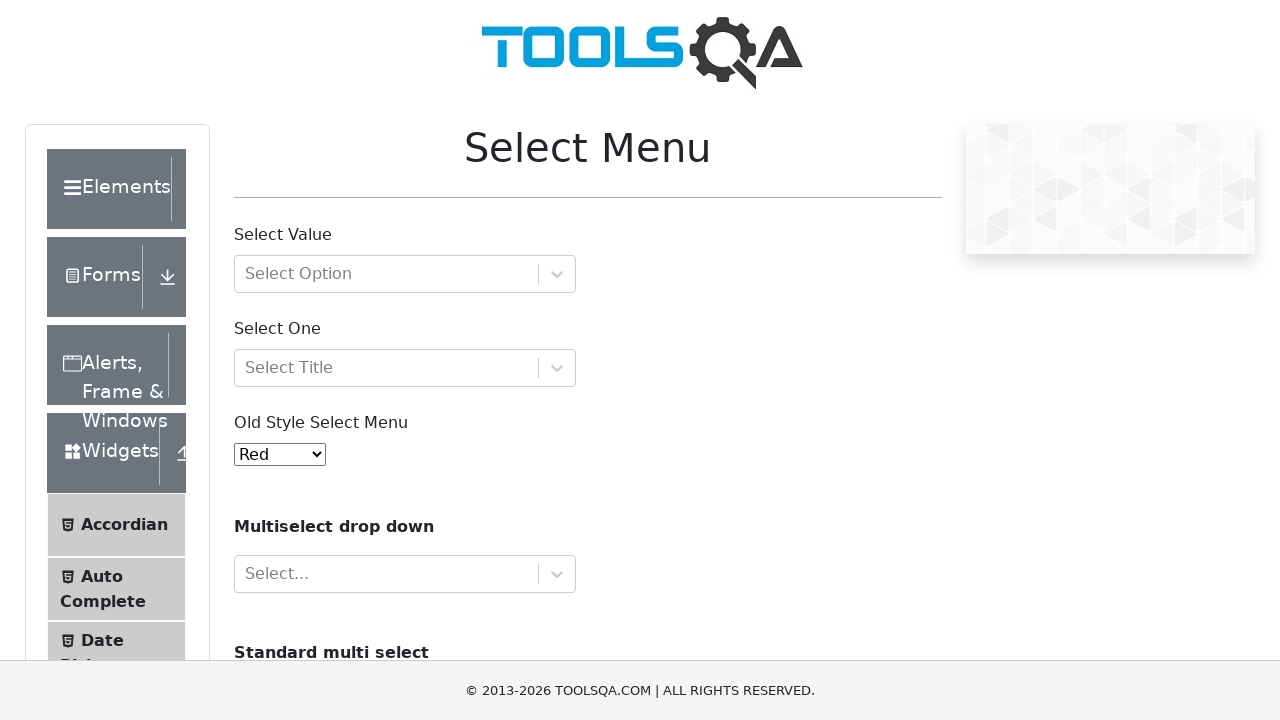

Verified Red option is correctly selected by value
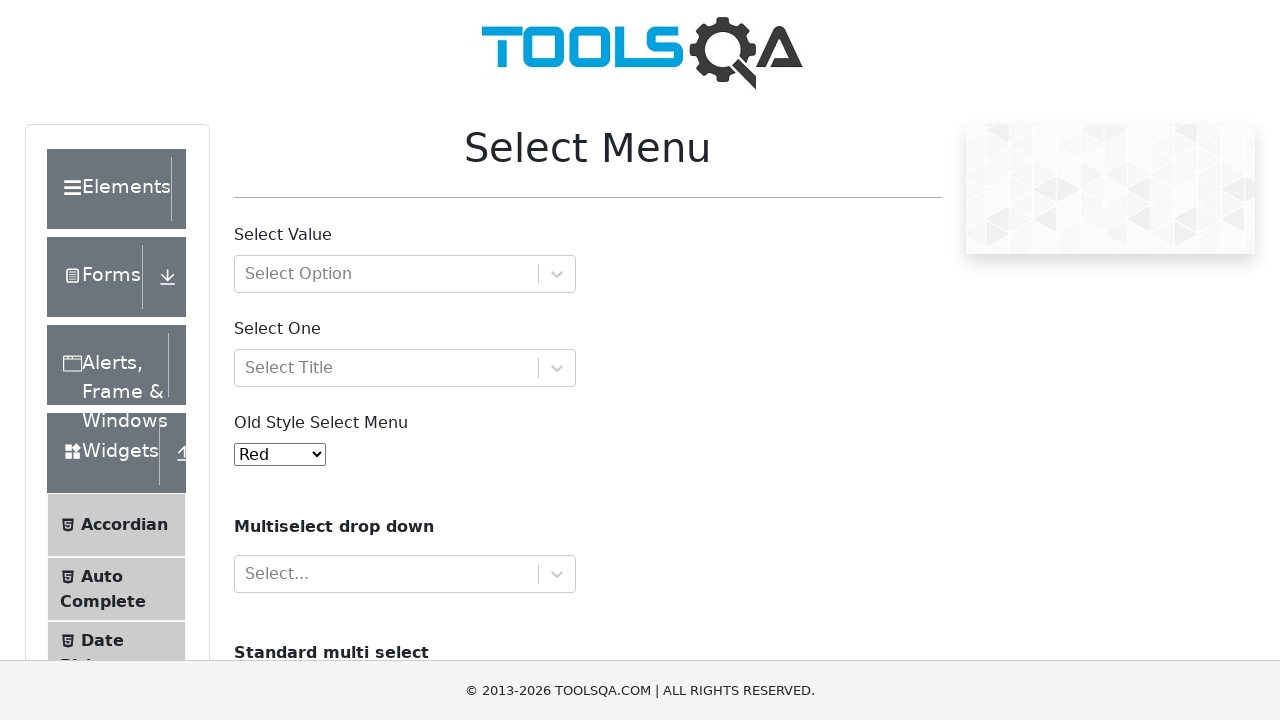

Selected White option by visible text label from dropdown on select#oldSelectMenu
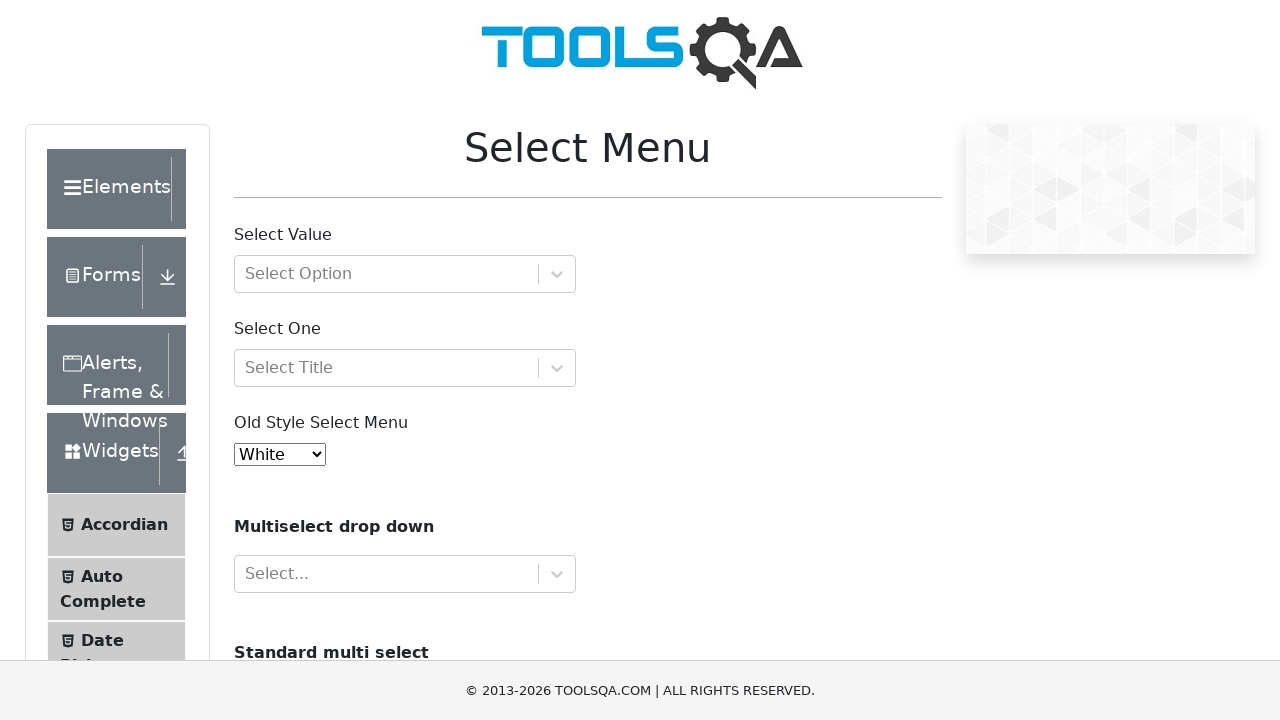

Verified White option is correctly selected by label
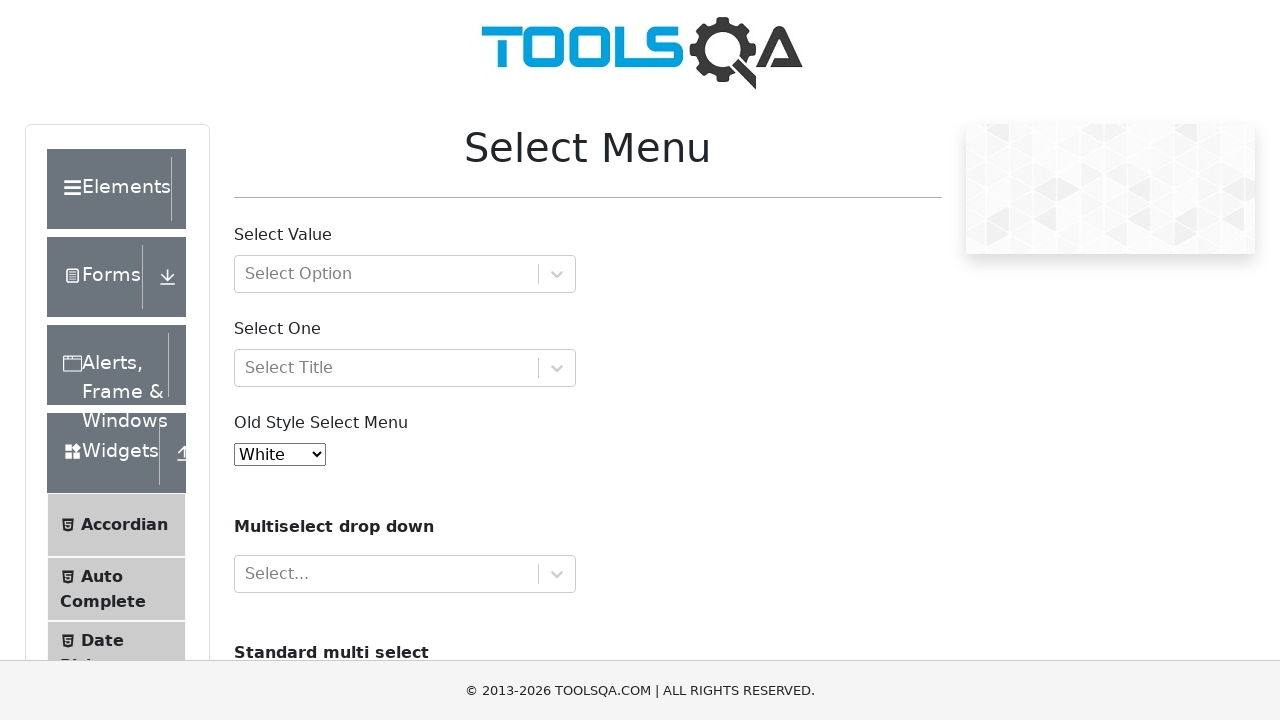

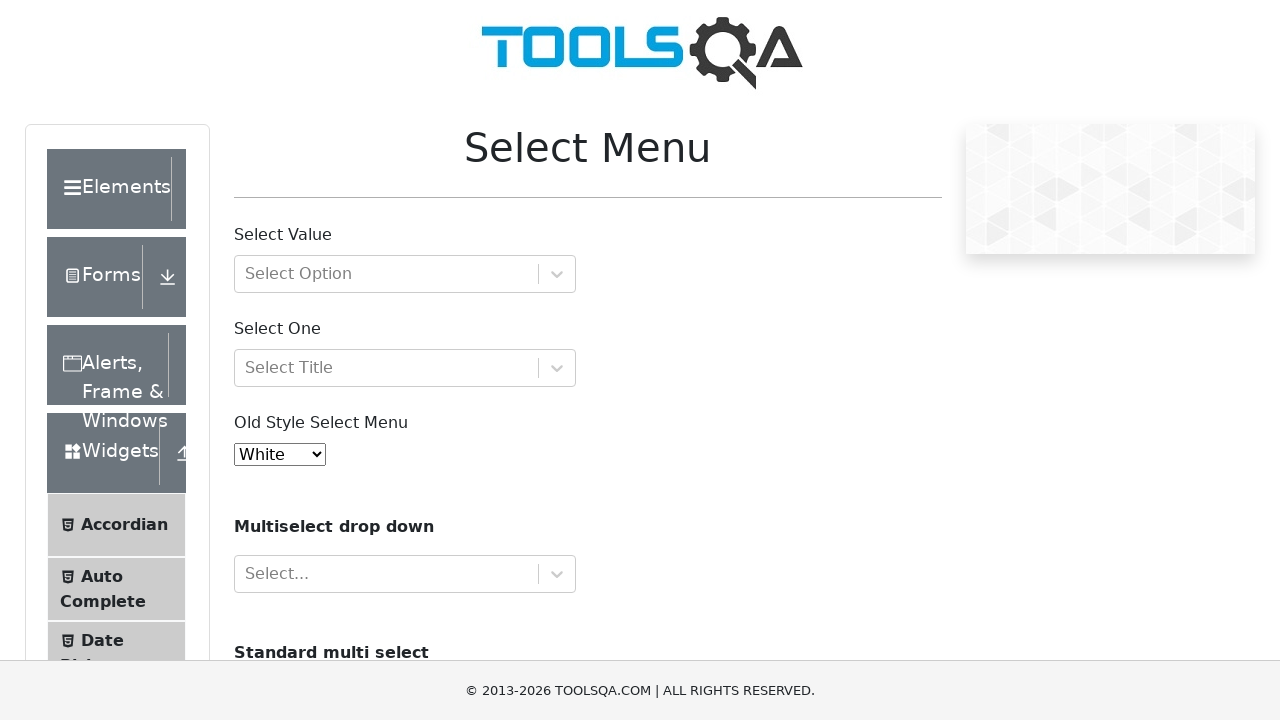